Tests filtering to display only active (uncompleted) items

Starting URL: https://demo.playwright.dev/todomvc

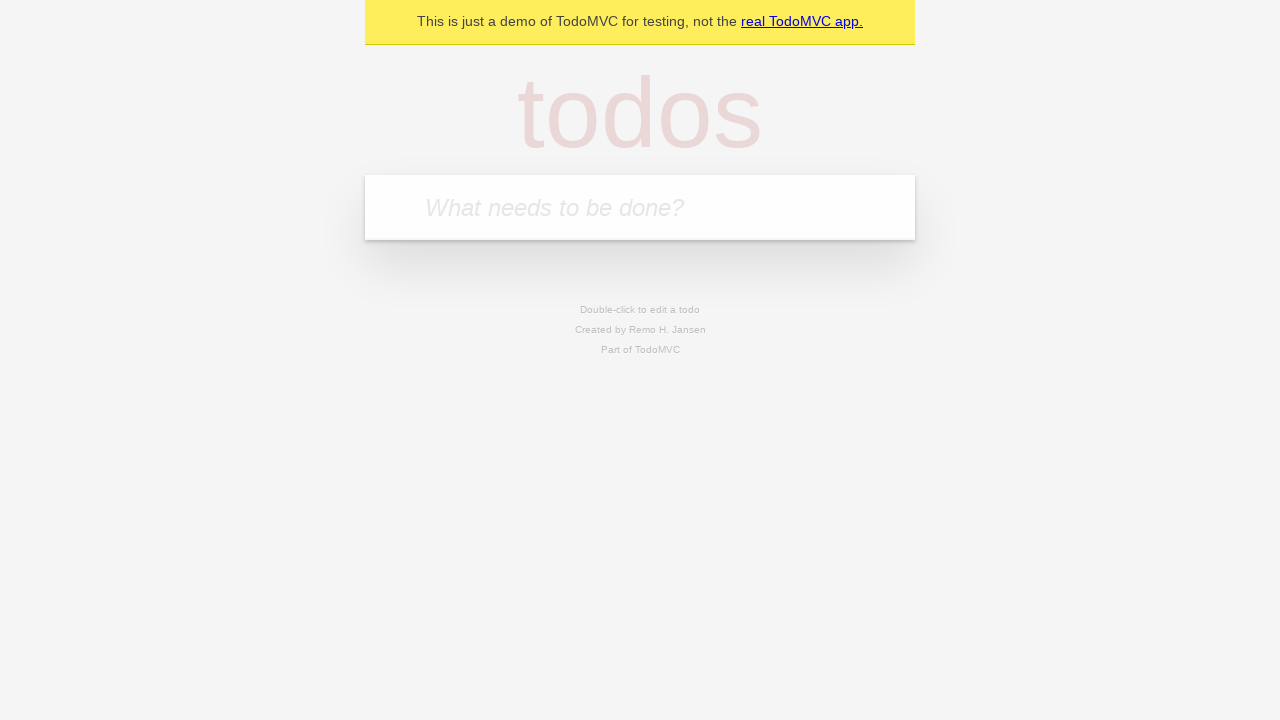

Filled input field with first todo item 'buy some cheese' on internal:attr=[placeholder="What needs to be done?"i]
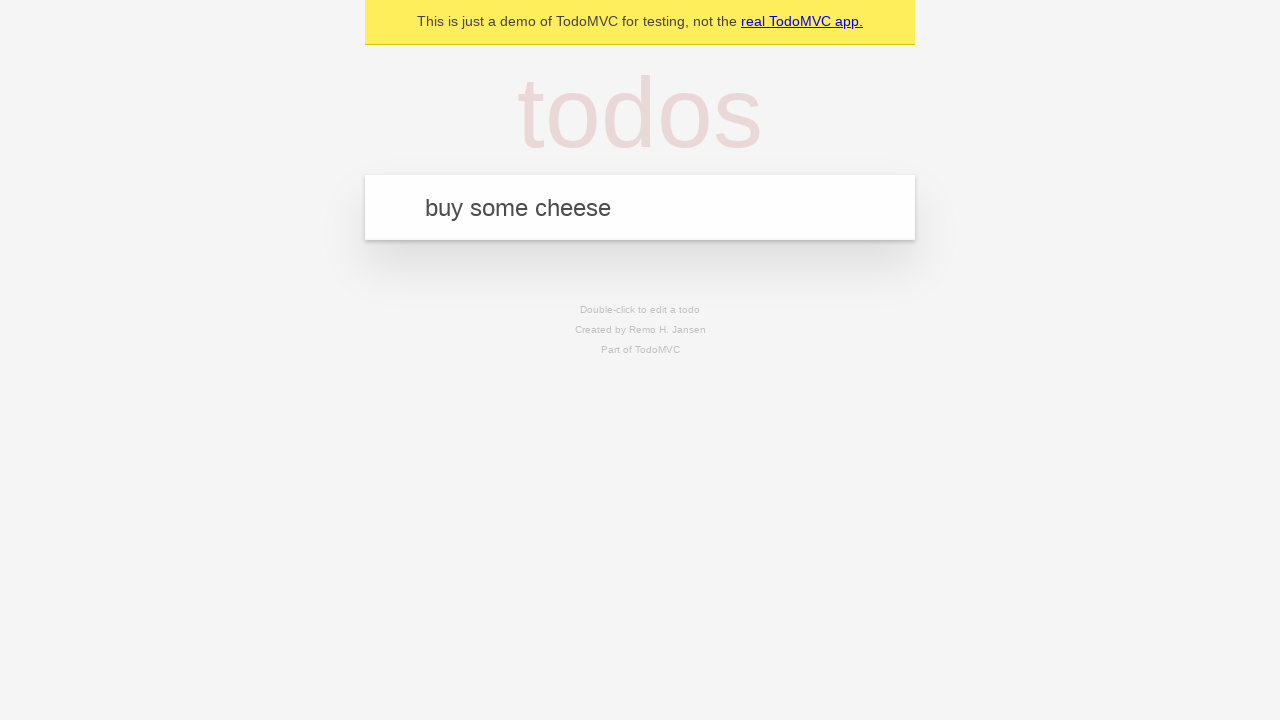

Pressed Enter to add first todo item on internal:attr=[placeholder="What needs to be done?"i]
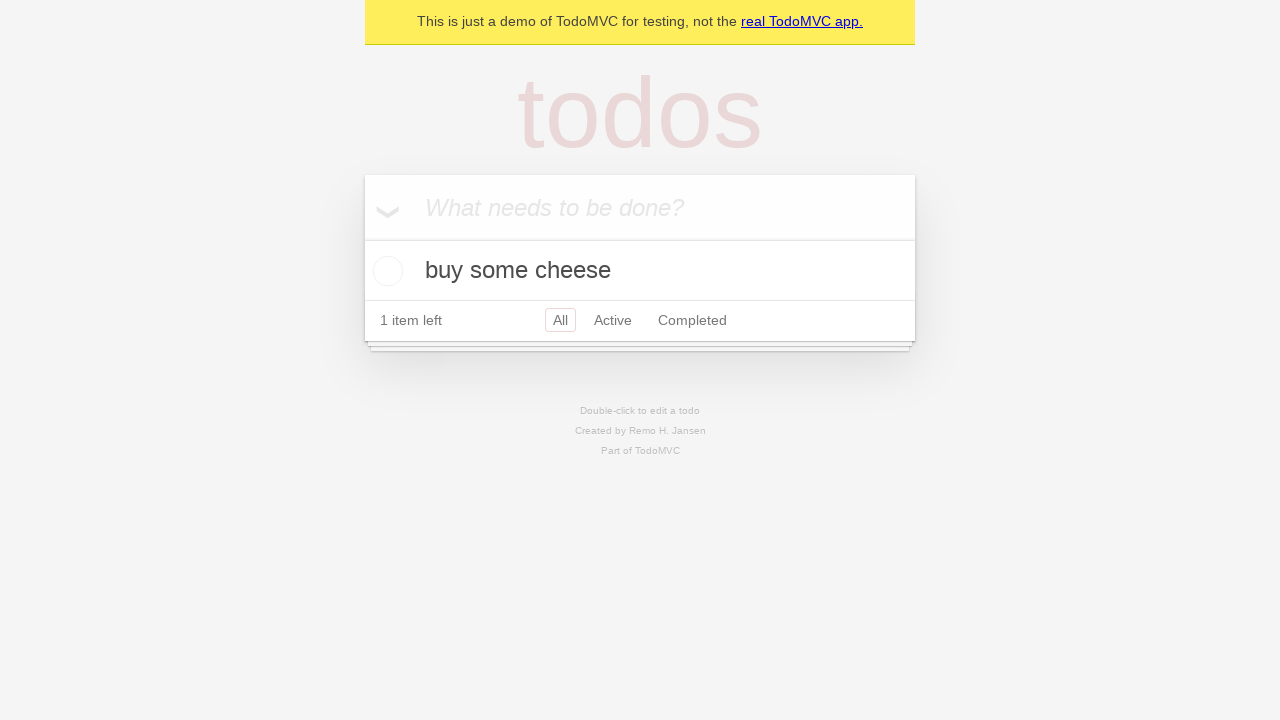

Filled input field with second todo item 'feed the cat' on internal:attr=[placeholder="What needs to be done?"i]
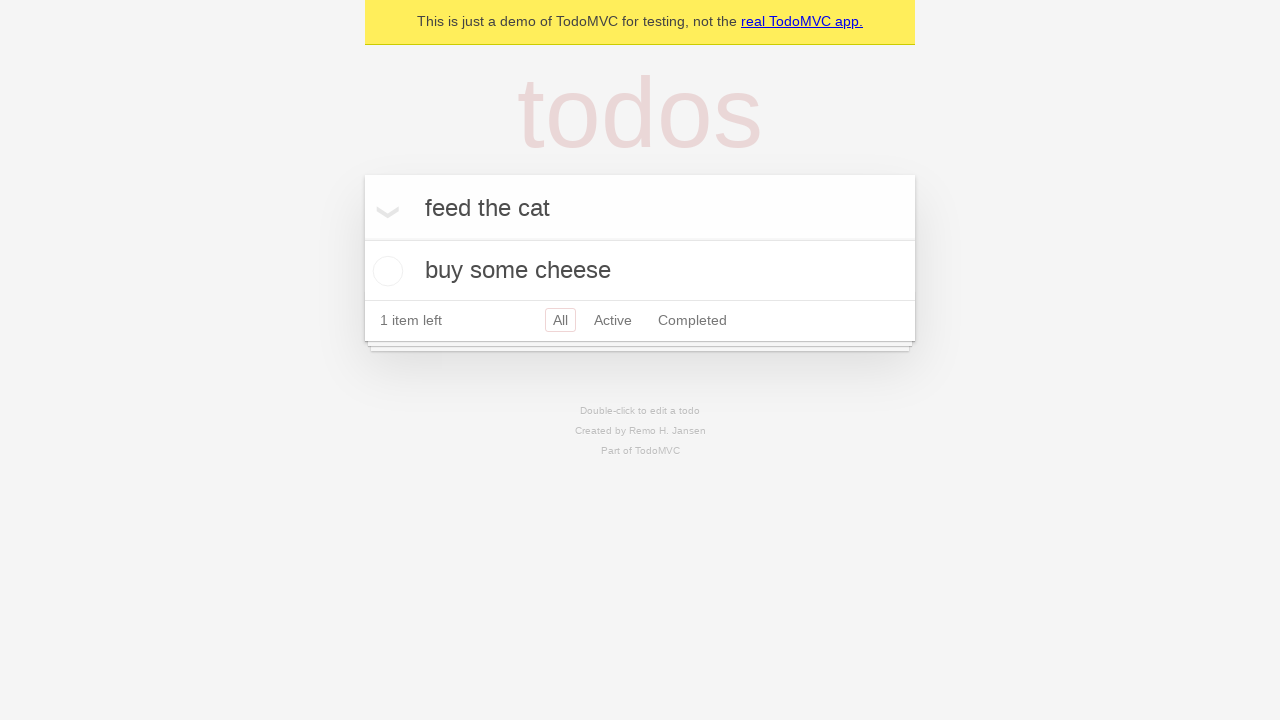

Pressed Enter to add second todo item on internal:attr=[placeholder="What needs to be done?"i]
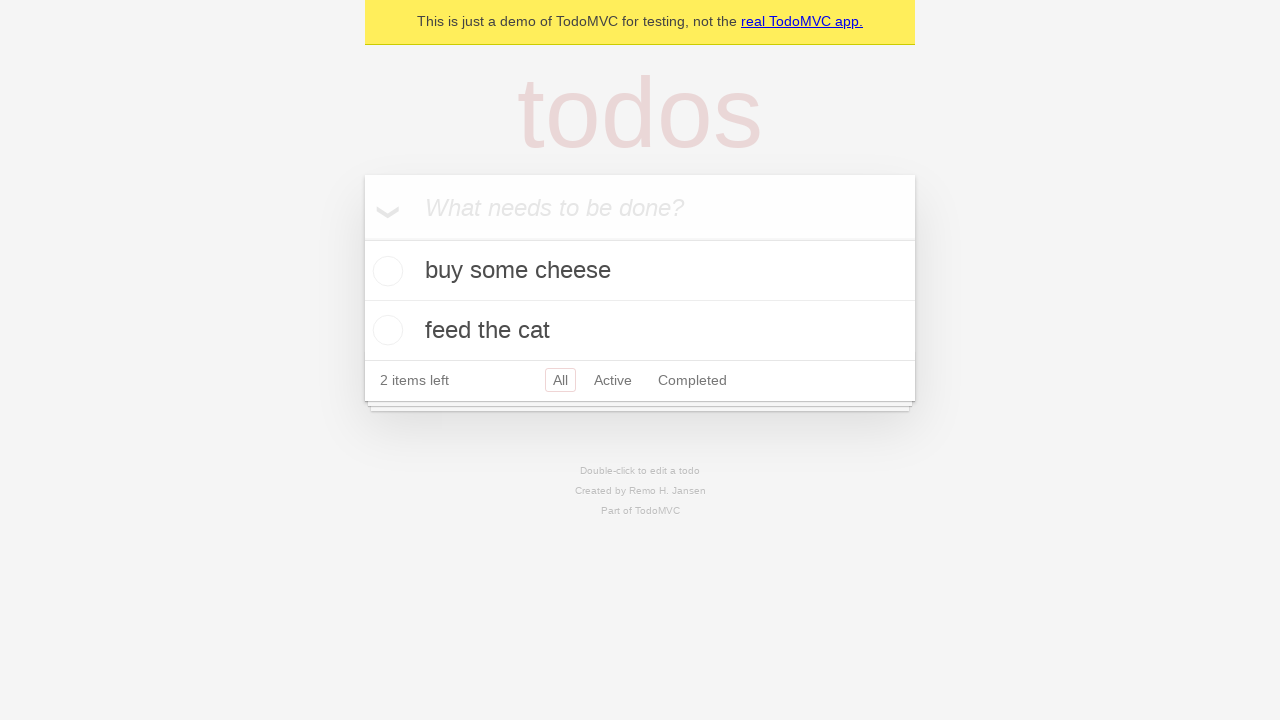

Filled input field with third todo item 'book a doctors appointment' on internal:attr=[placeholder="What needs to be done?"i]
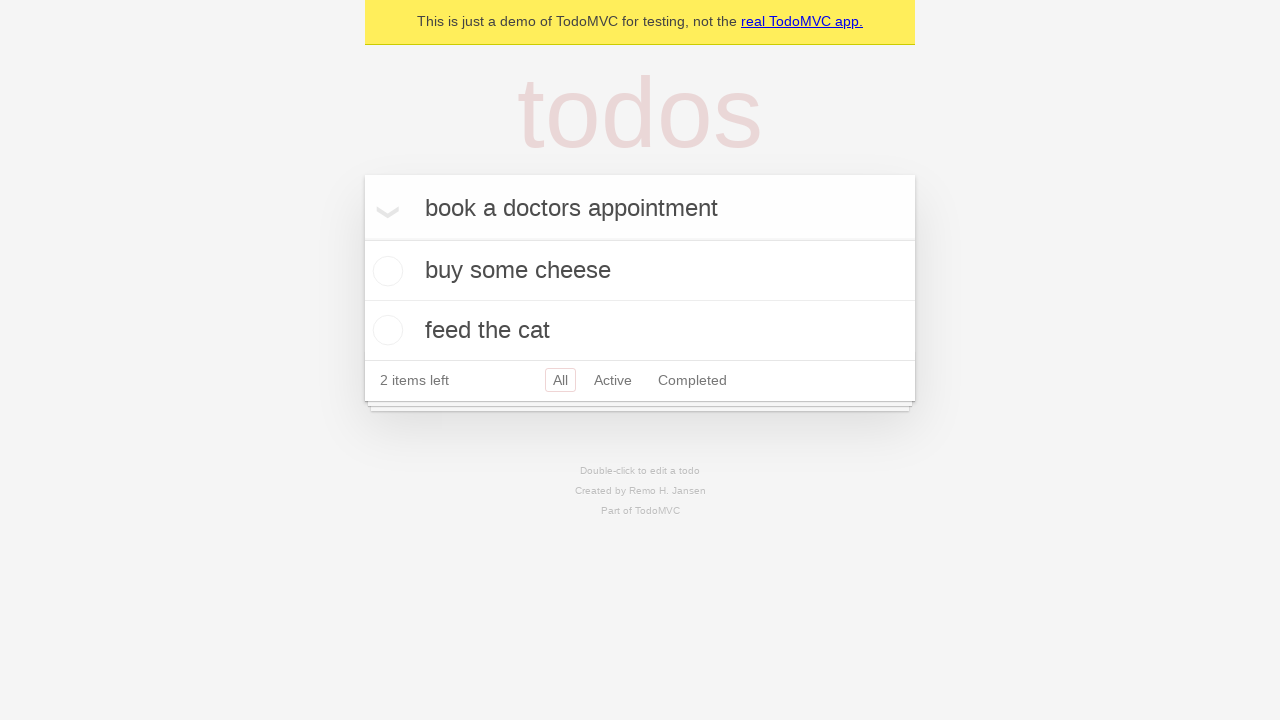

Pressed Enter to add third todo item on internal:attr=[placeholder="What needs to be done?"i]
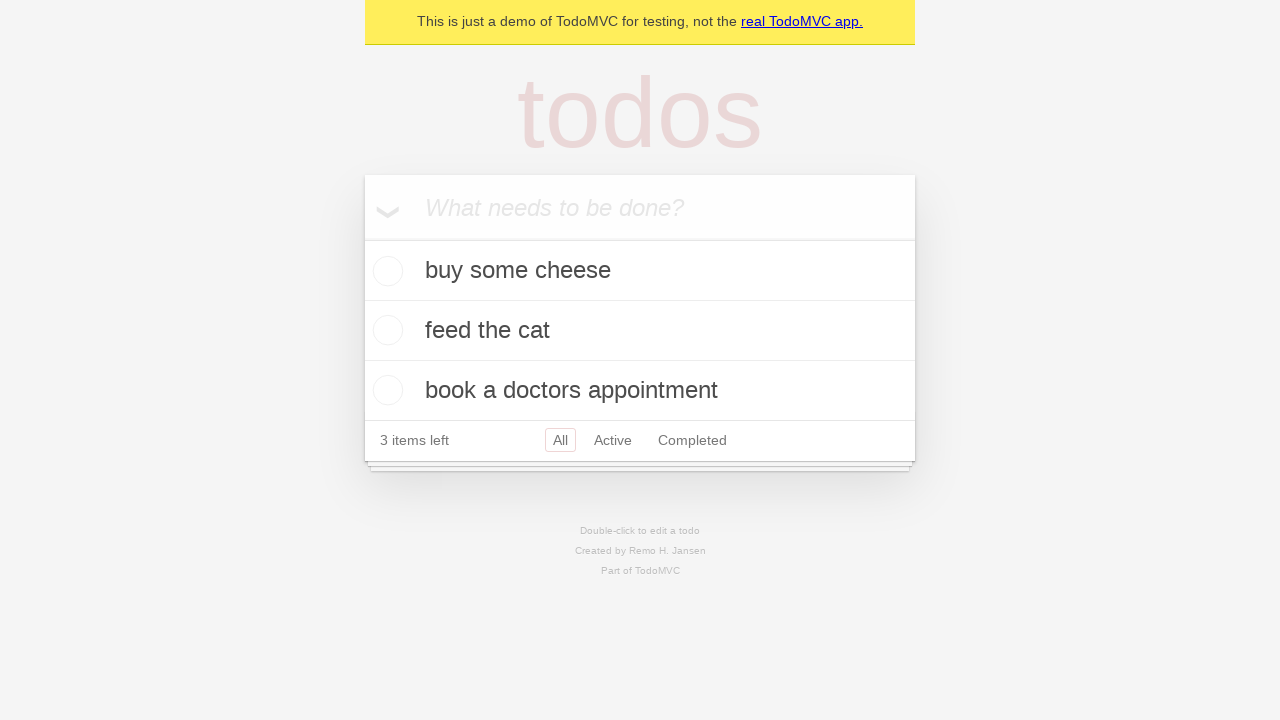

Checked the second todo item 'feed the cat' as completed at (385, 330) on internal:testid=[data-testid="todo-item"s] >> nth=1 >> internal:role=checkbox
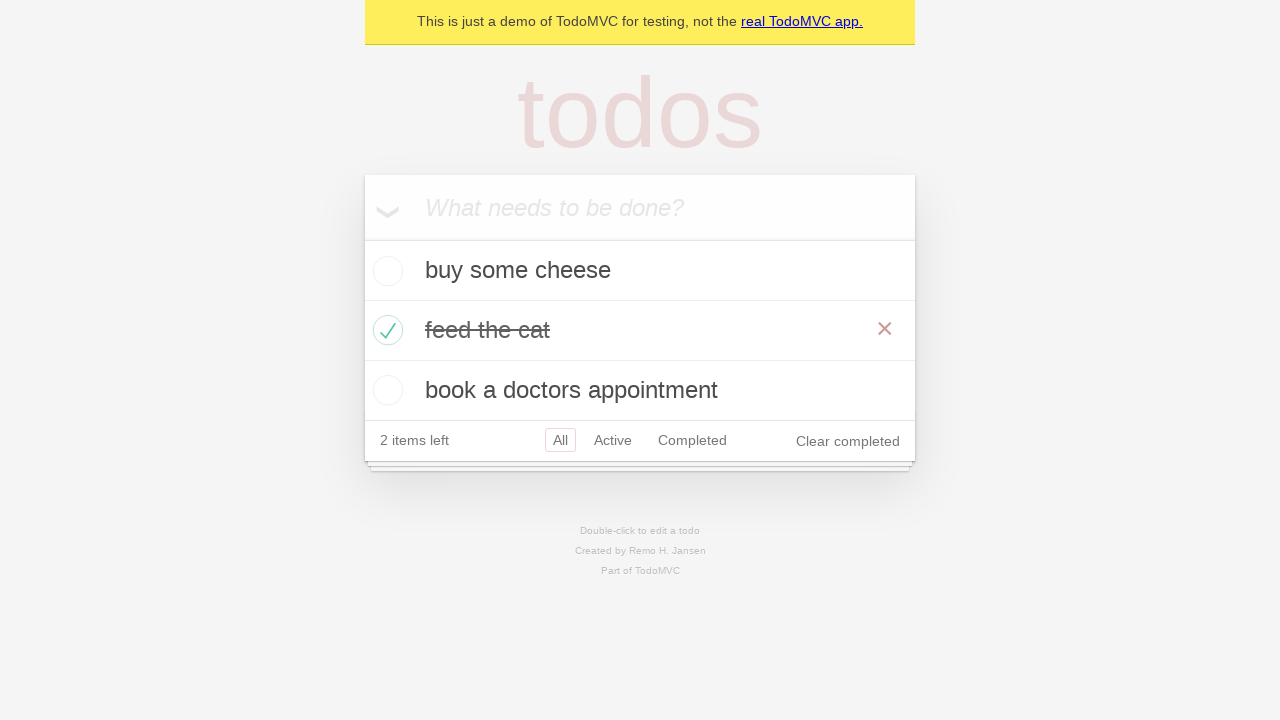

Clicked Active filter to display only uncompleted items at (613, 440) on internal:role=link[name="Active"i]
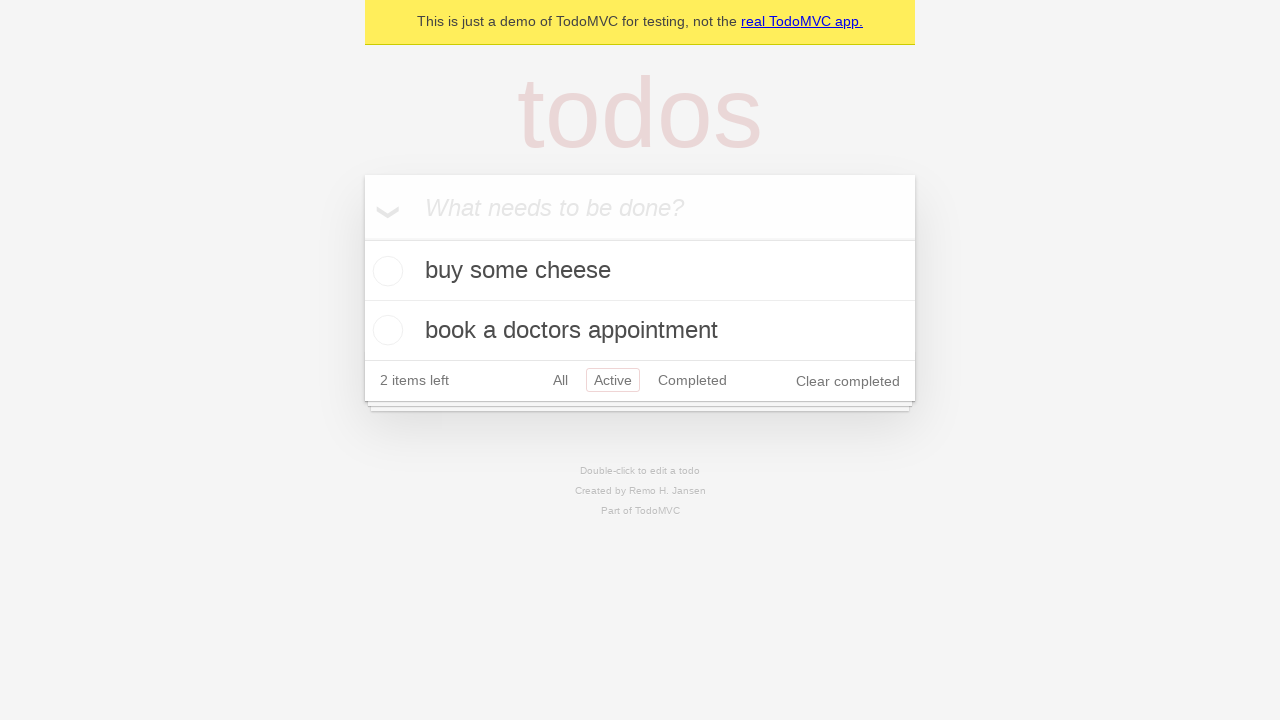

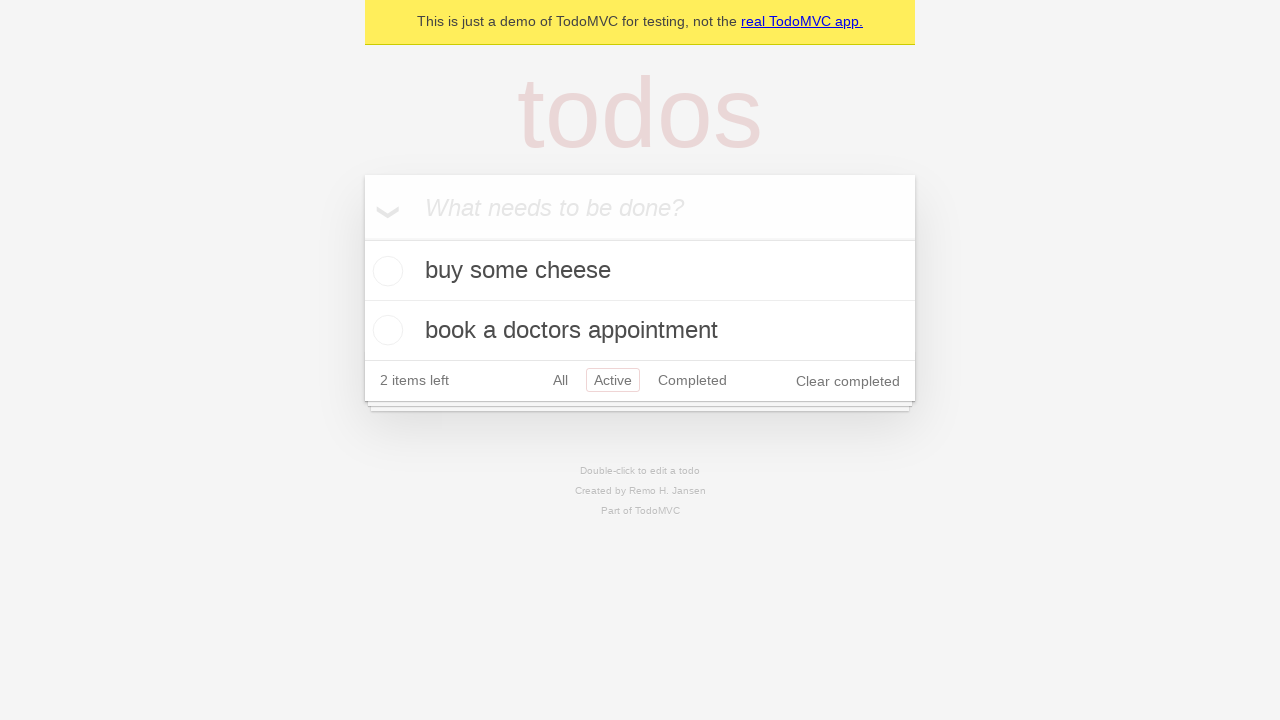